Tests browser window management methods including maximize, fullscreen, and custom window positioning/sizing on a test automation website

Starting URL: https://www.testotomasyonu.com

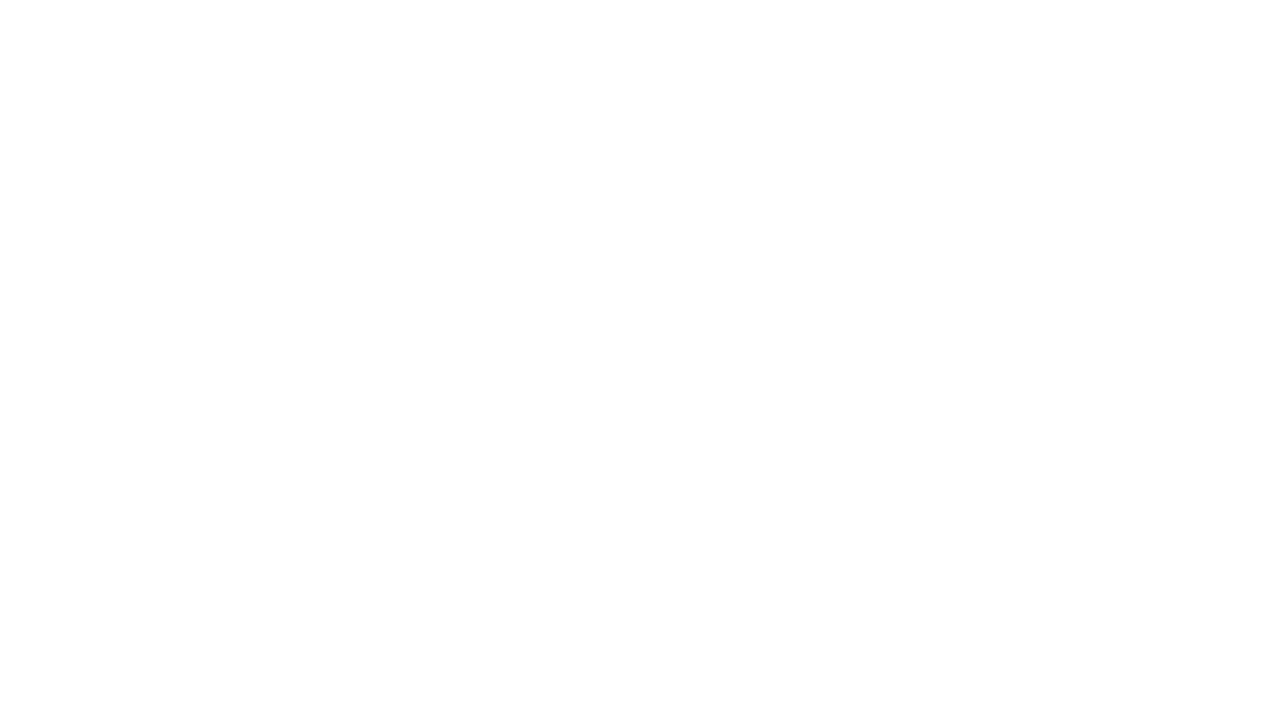

Retrieved initial window size
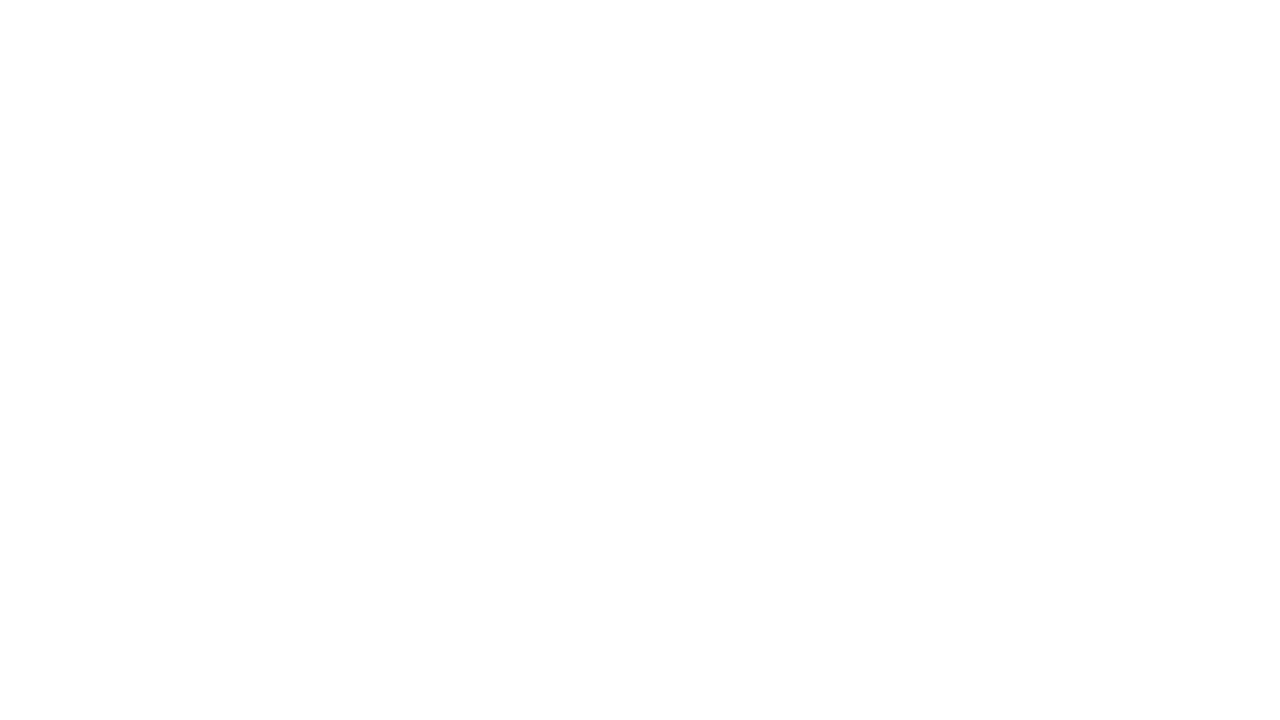

Maximized window to 1920x1080 resolution
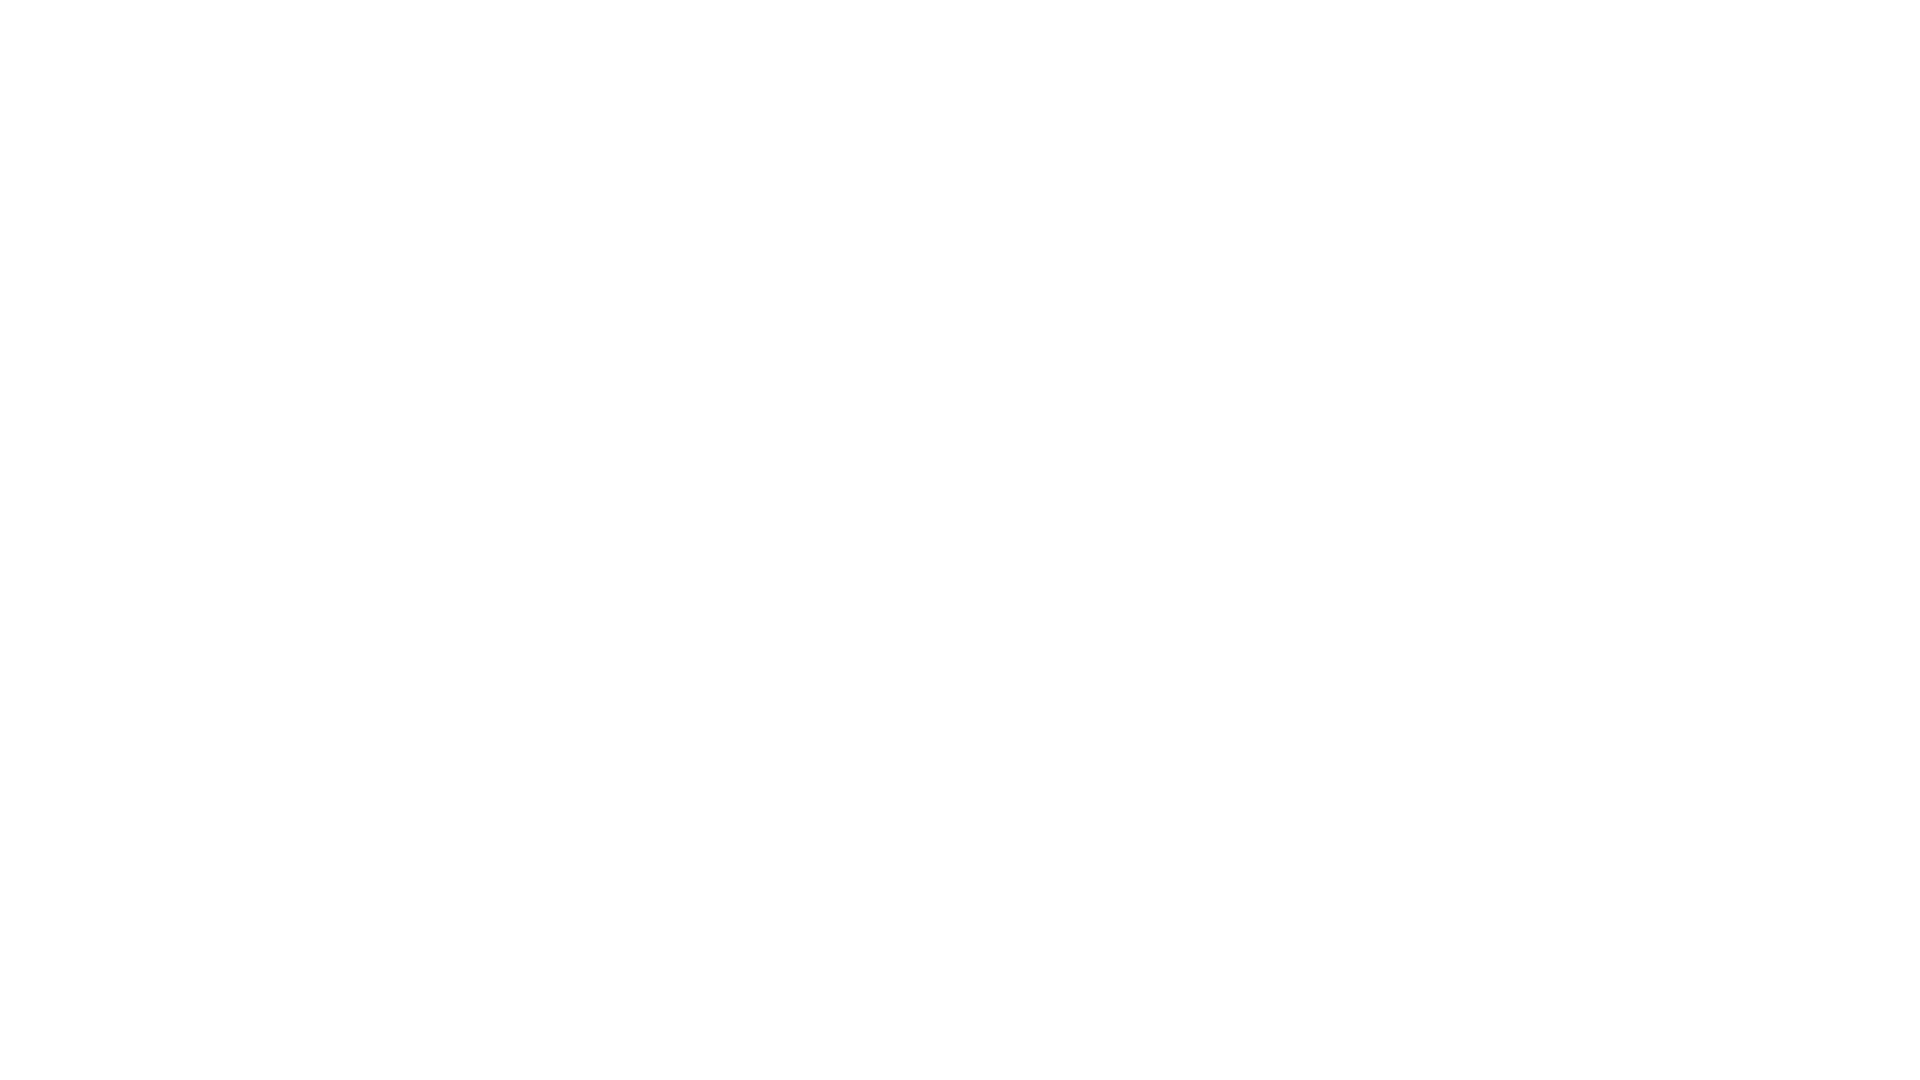

Set custom window size to 600x800
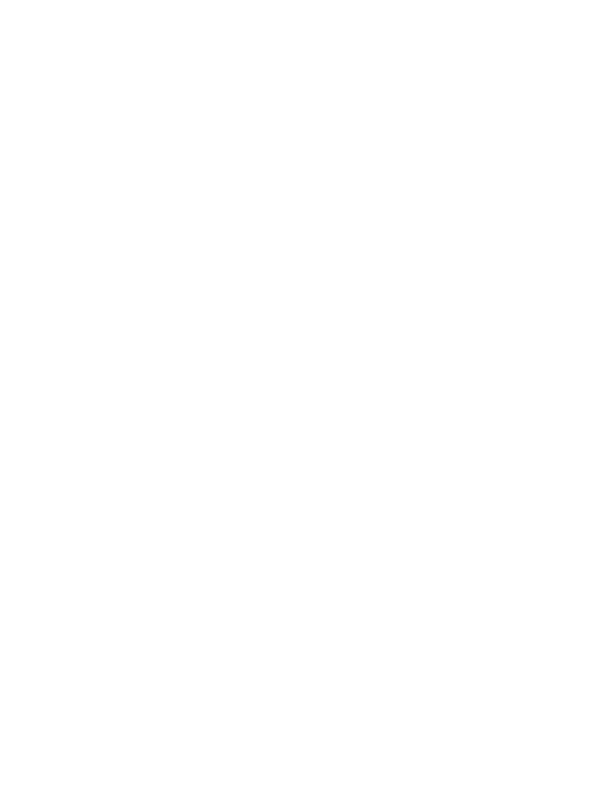

Waited 2 seconds to observe window changes
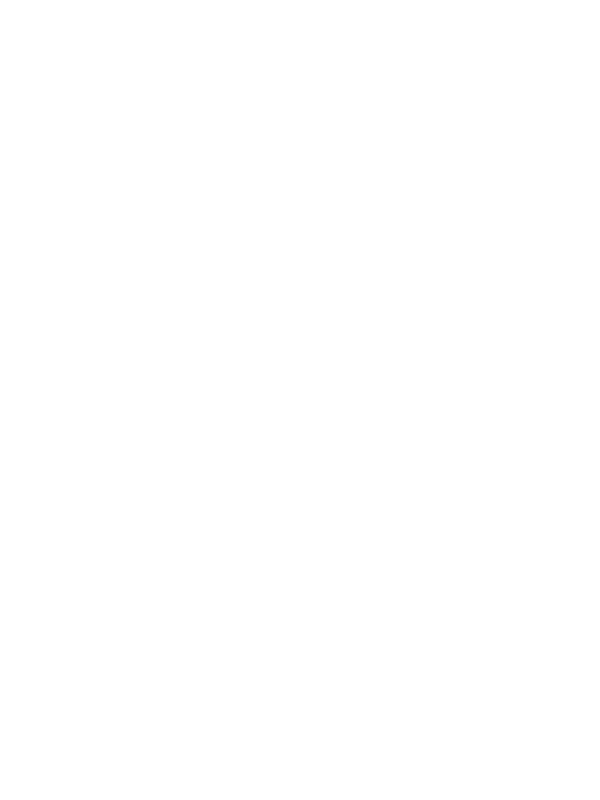

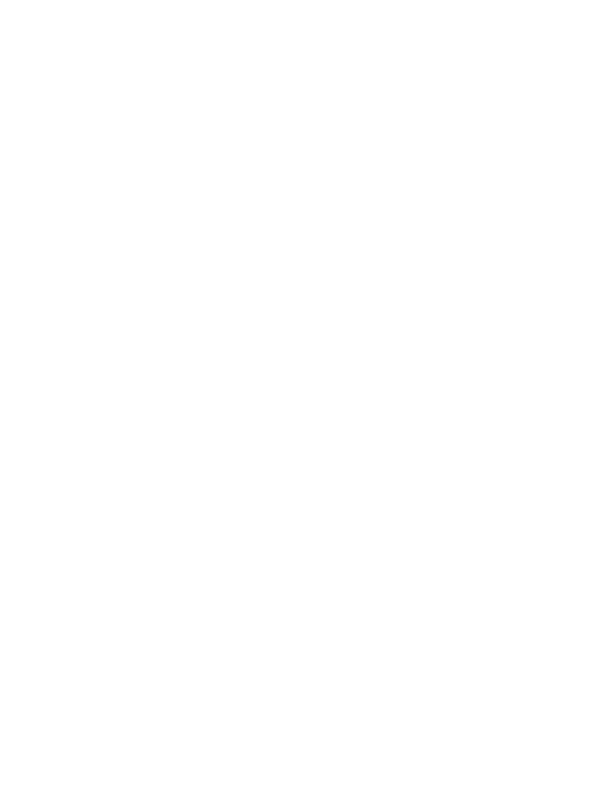